Tests frame switching functionality by navigating between different frames and filling text inputs within each frame

Starting URL: https://ui.vision/demo/webtest/frames/

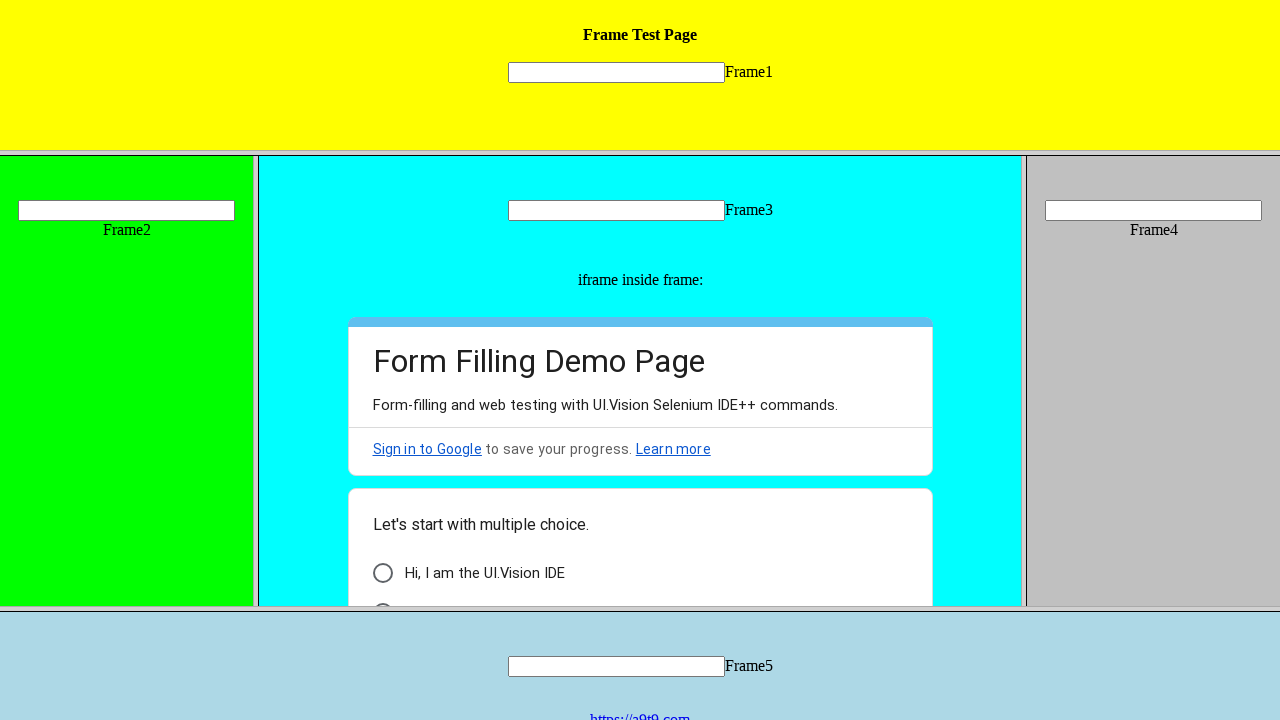

Located frame 1 with src='frame_1.html'
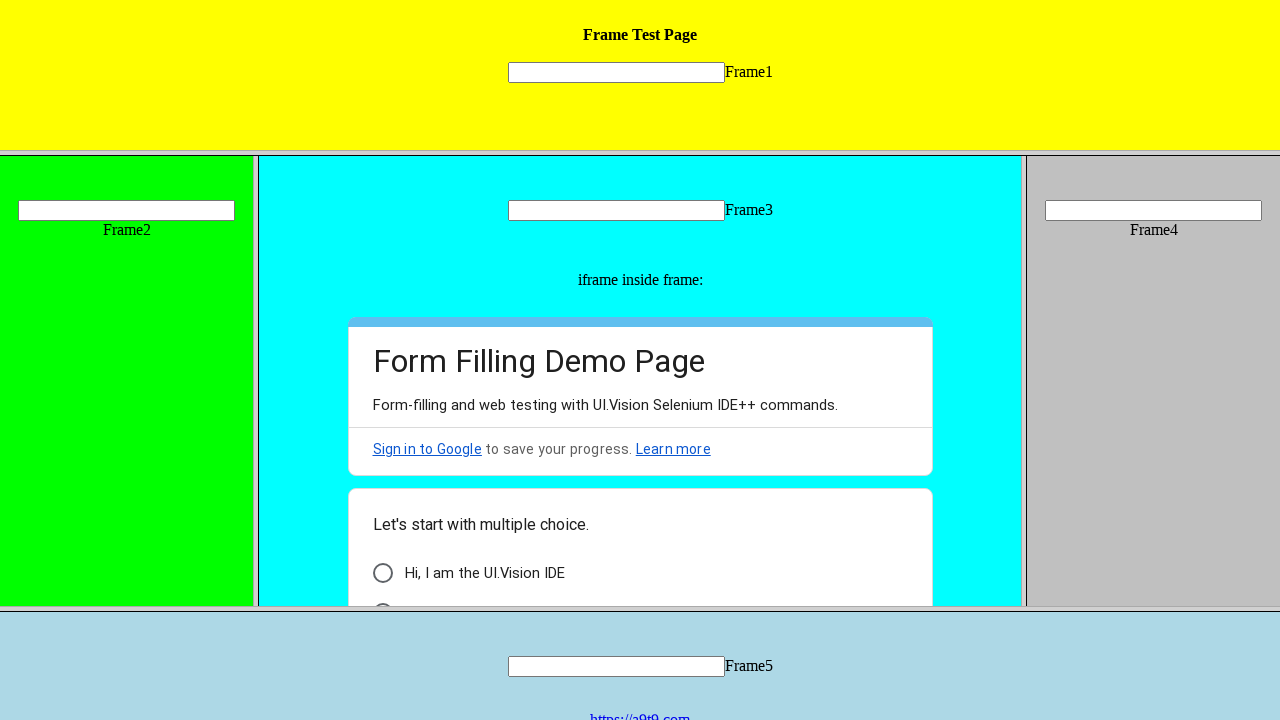

Filled text input in frame 1 with 'Priyanka' on frame[src='frame_1.html'] >> internal:control=enter-frame >> input[name='mytext1
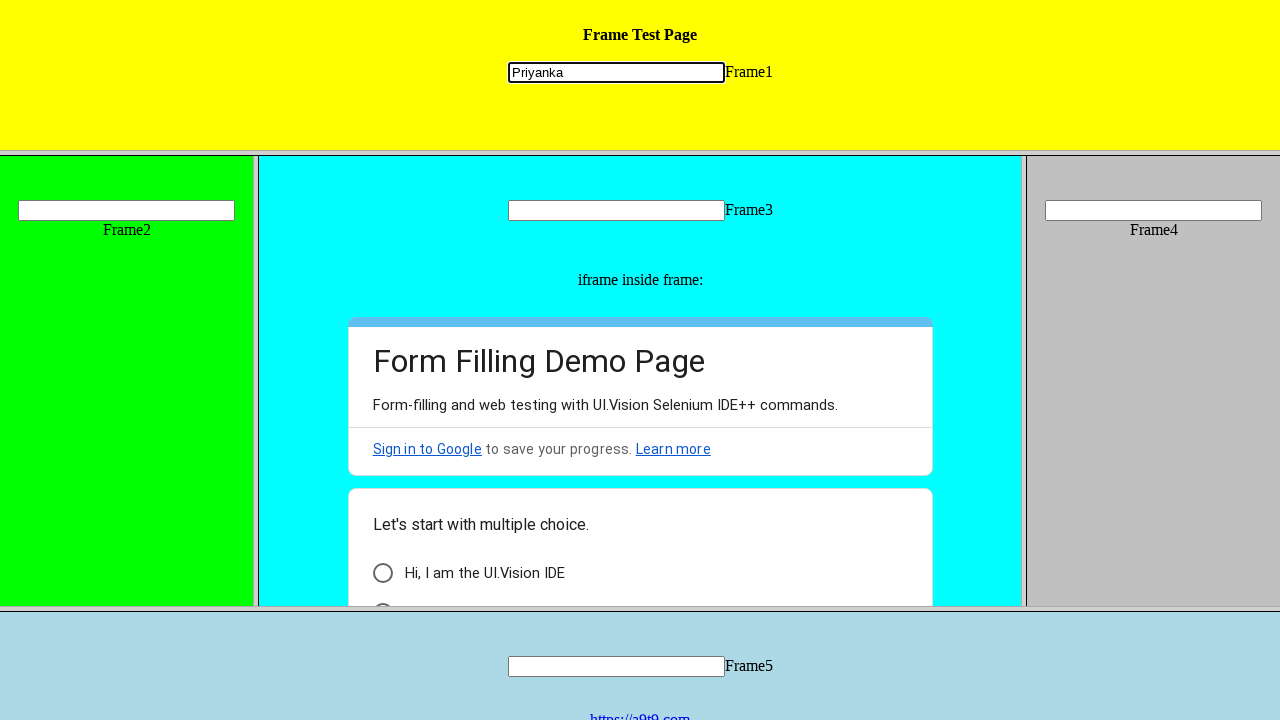

Located frame 2 with src='frame_2.html'
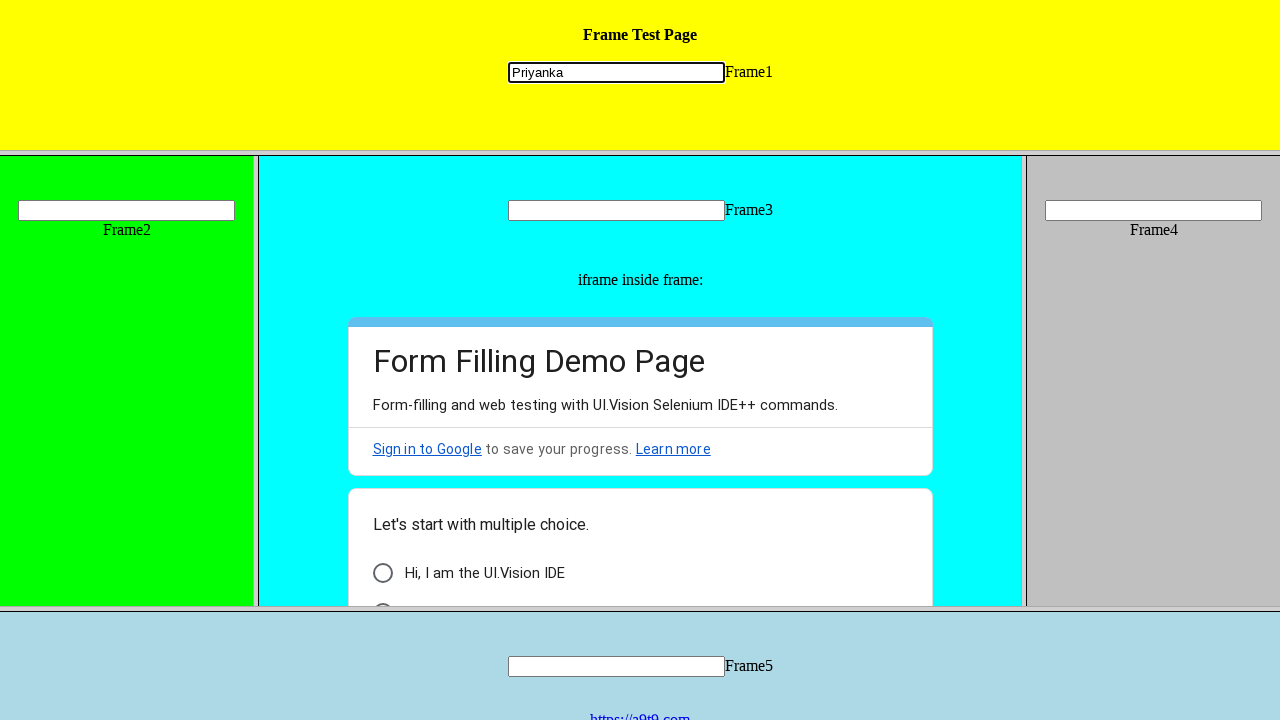

Filled text input in frame 2 with 'HelloAll' on frame[src='frame_2.html'] >> internal:control=enter-frame >> input[name='mytext2
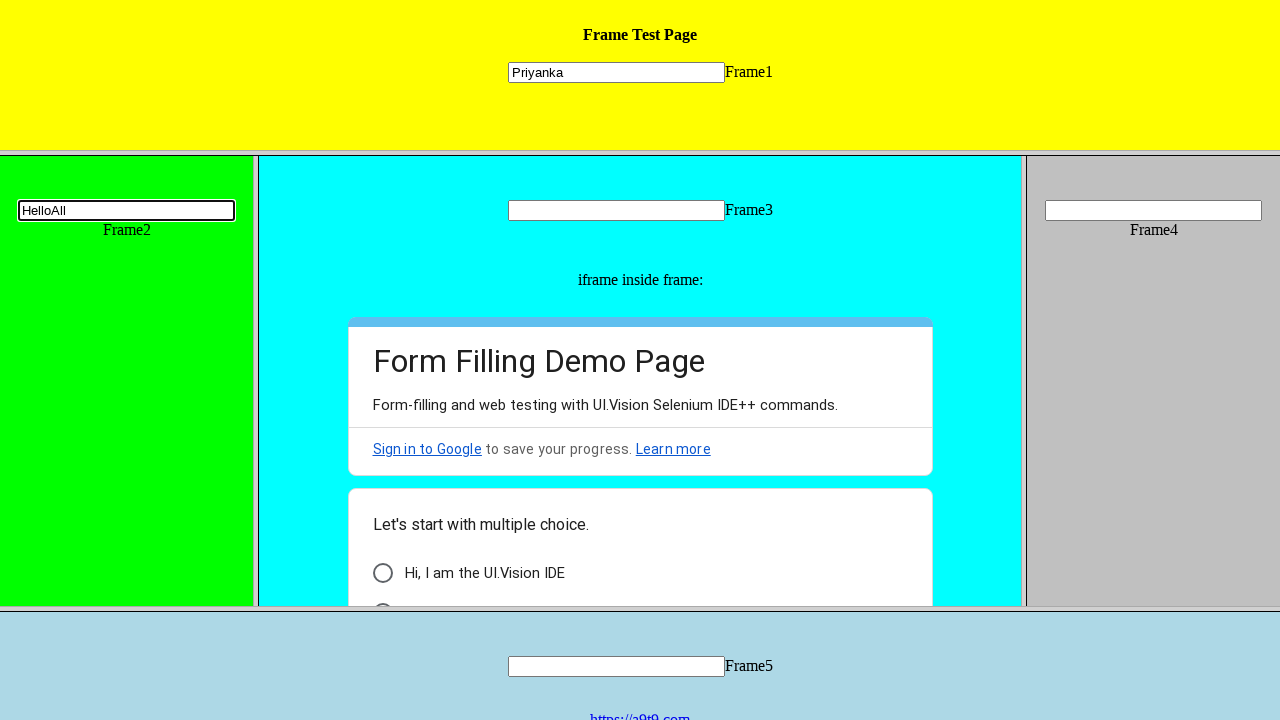

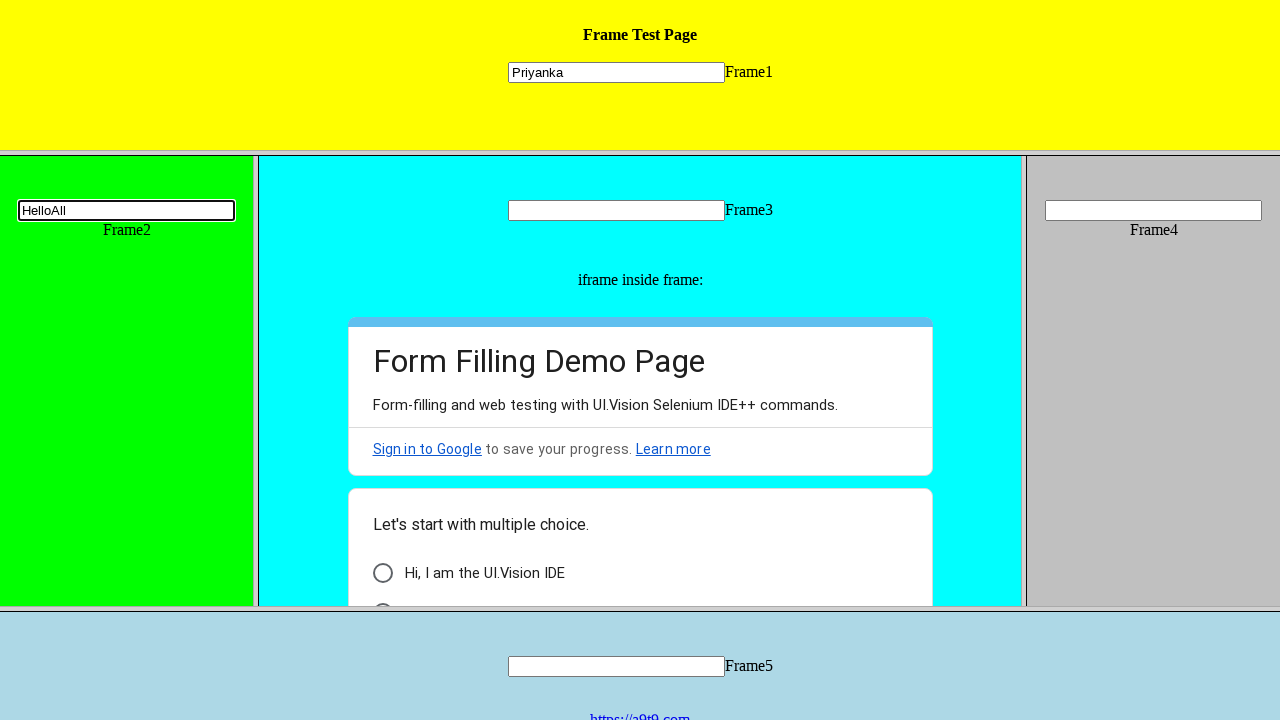